Tests sorting the Due column in descending order by clicking the column header twice and verifying the values are sorted in reverse order

Starting URL: http://the-internet.herokuapp.com/tables

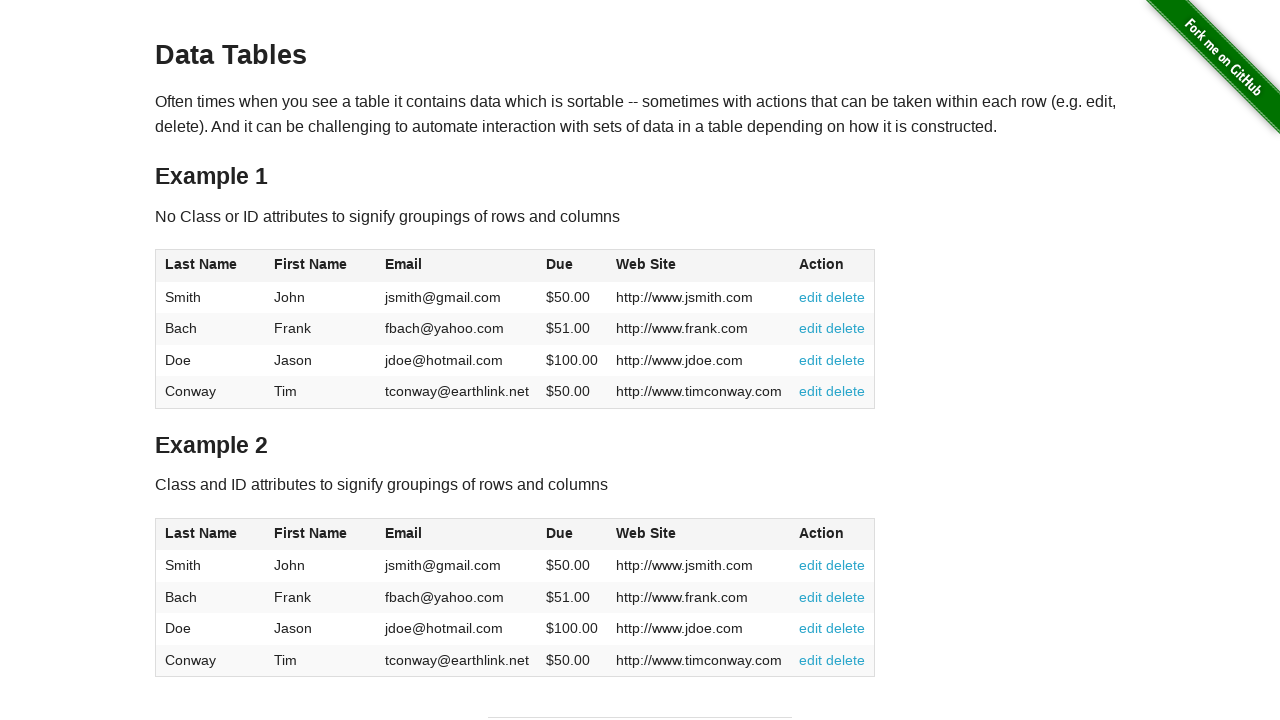

Clicked Due column header (first click) at (572, 266) on #table1 thead tr th:nth-of-type(4)
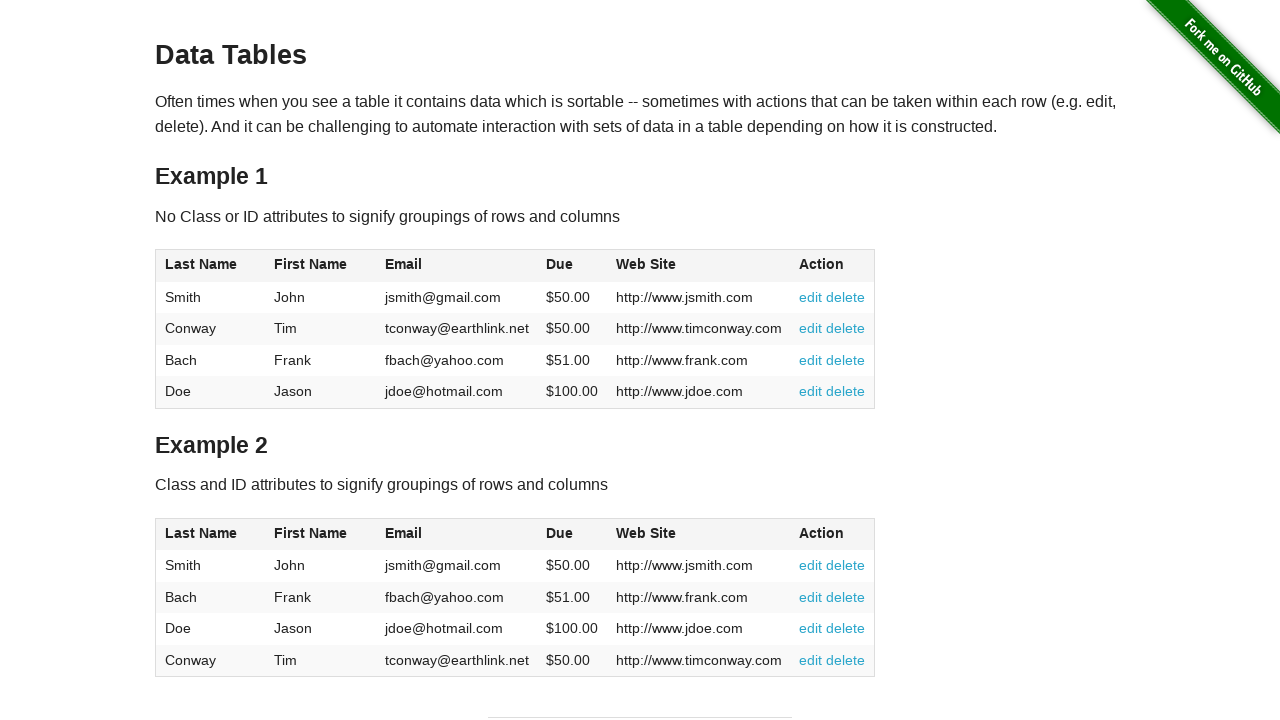

Clicked Due column header (second click) to sort descending at (572, 266) on #table1 thead tr th:nth-of-type(4)
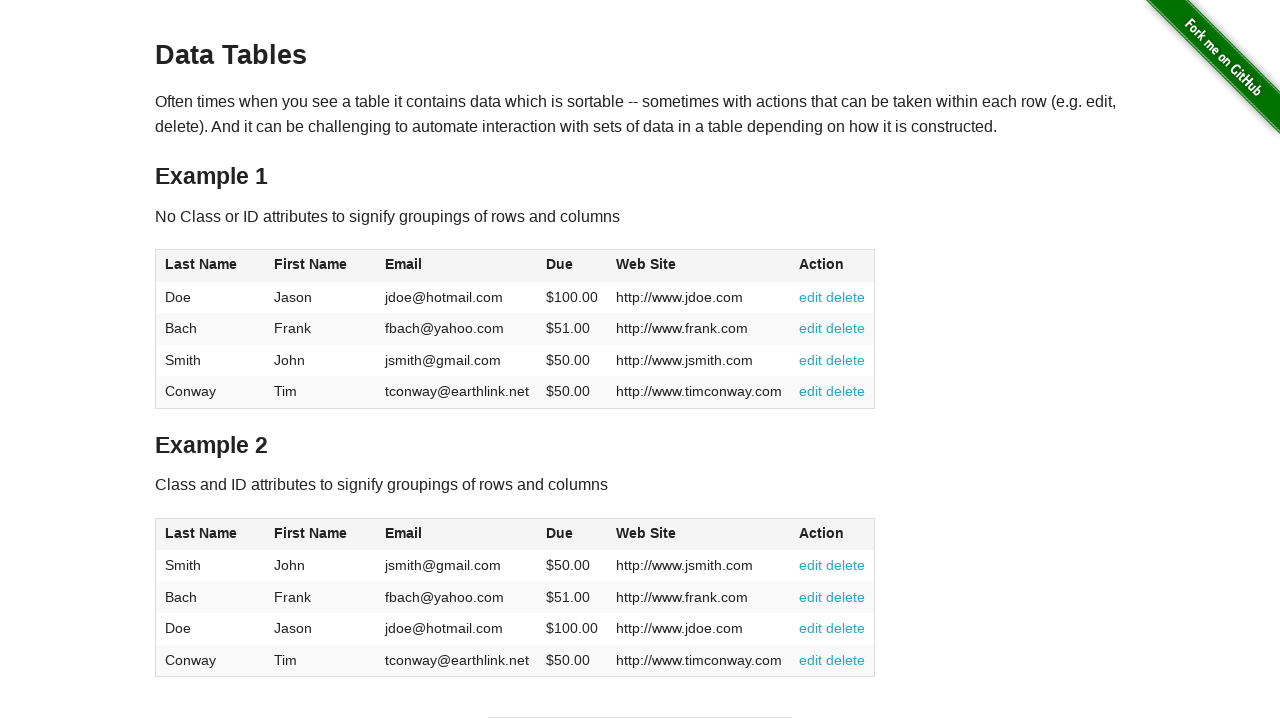

Due column data loaded in table
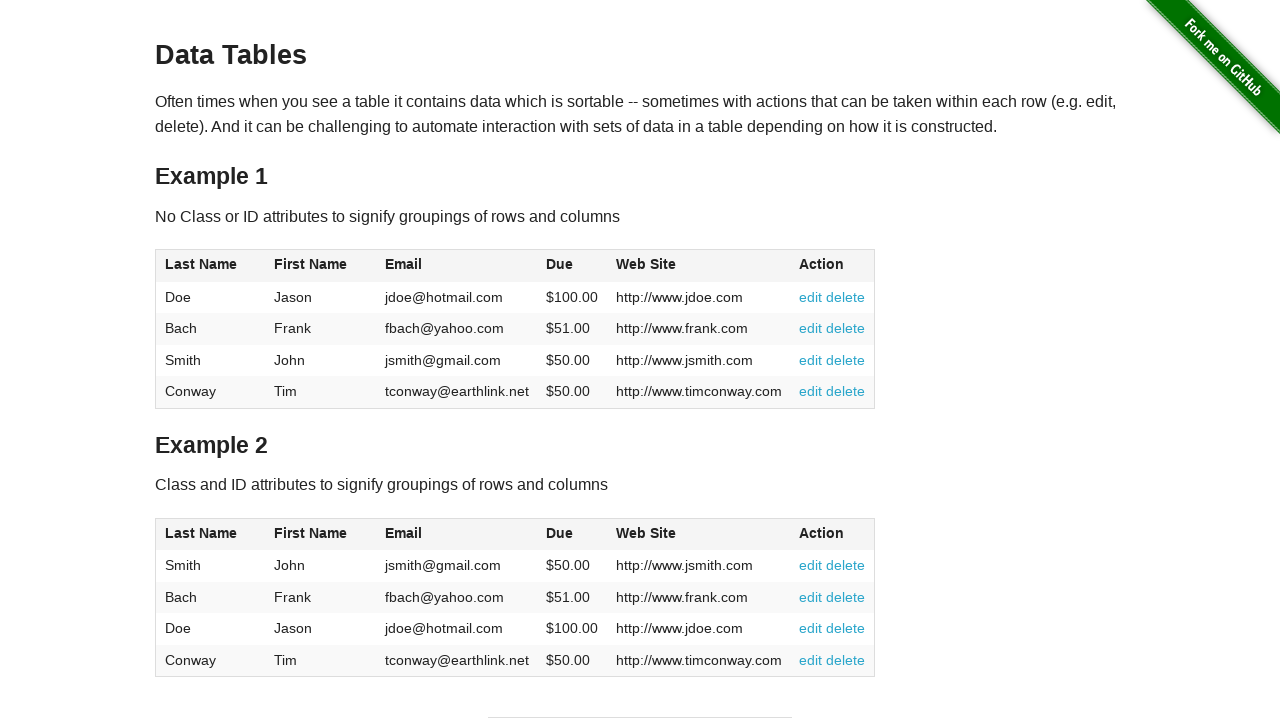

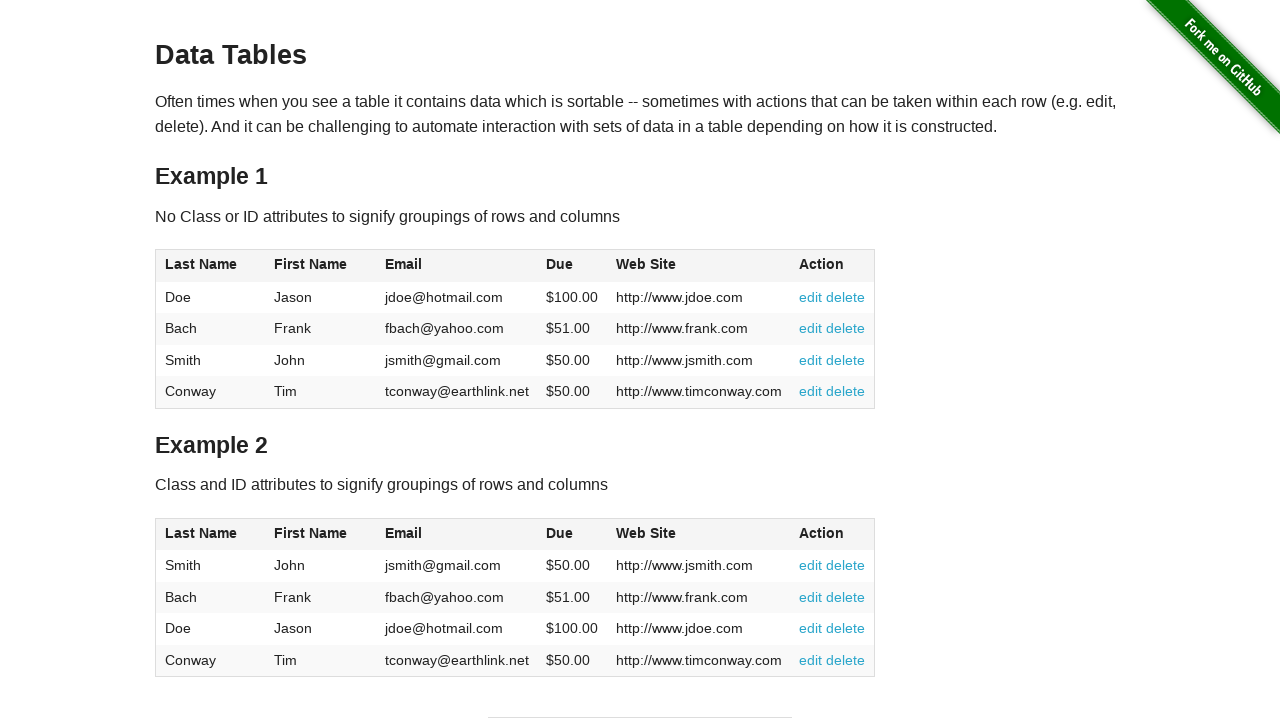